Tests JavaScript confirm dialog handling by clicking a button that triggers a confirmation popup, accepting it, and verifying the result text displayed on the page.

Starting URL: https://only-testing-blog.blogspot.com/2014/01/textbox.html

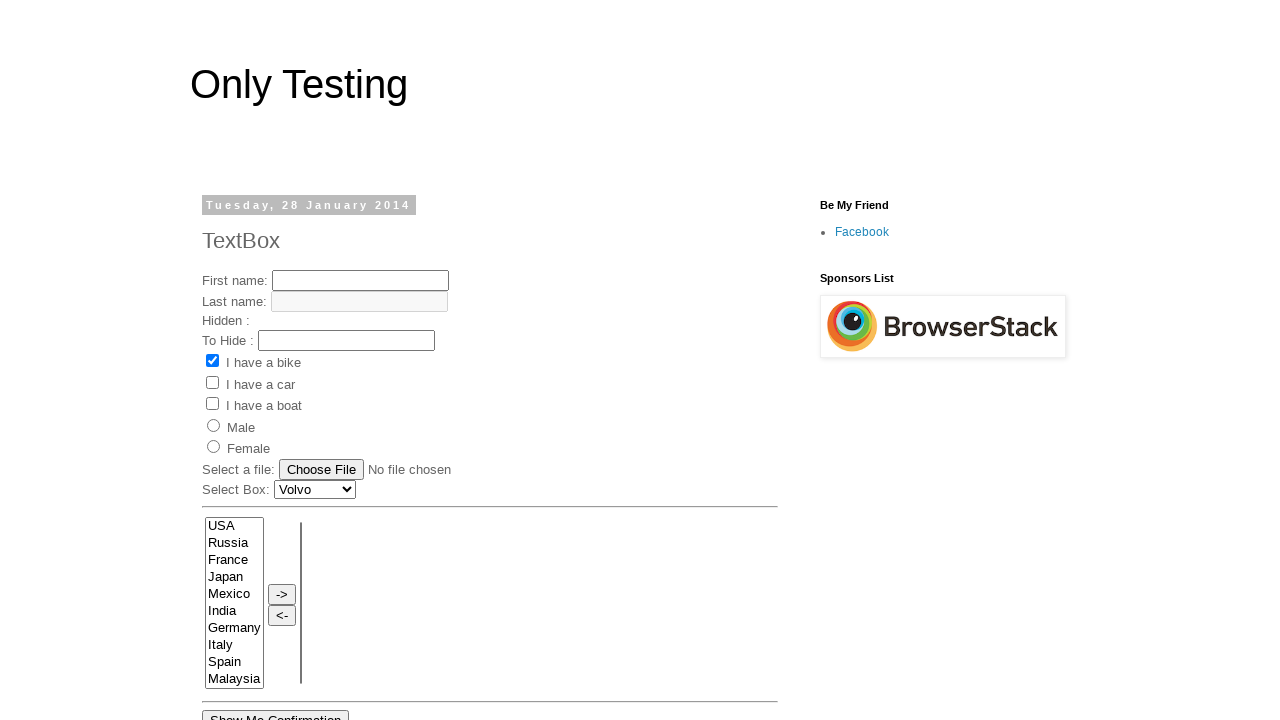

Set up dialog handler to accept confirmation dialogs
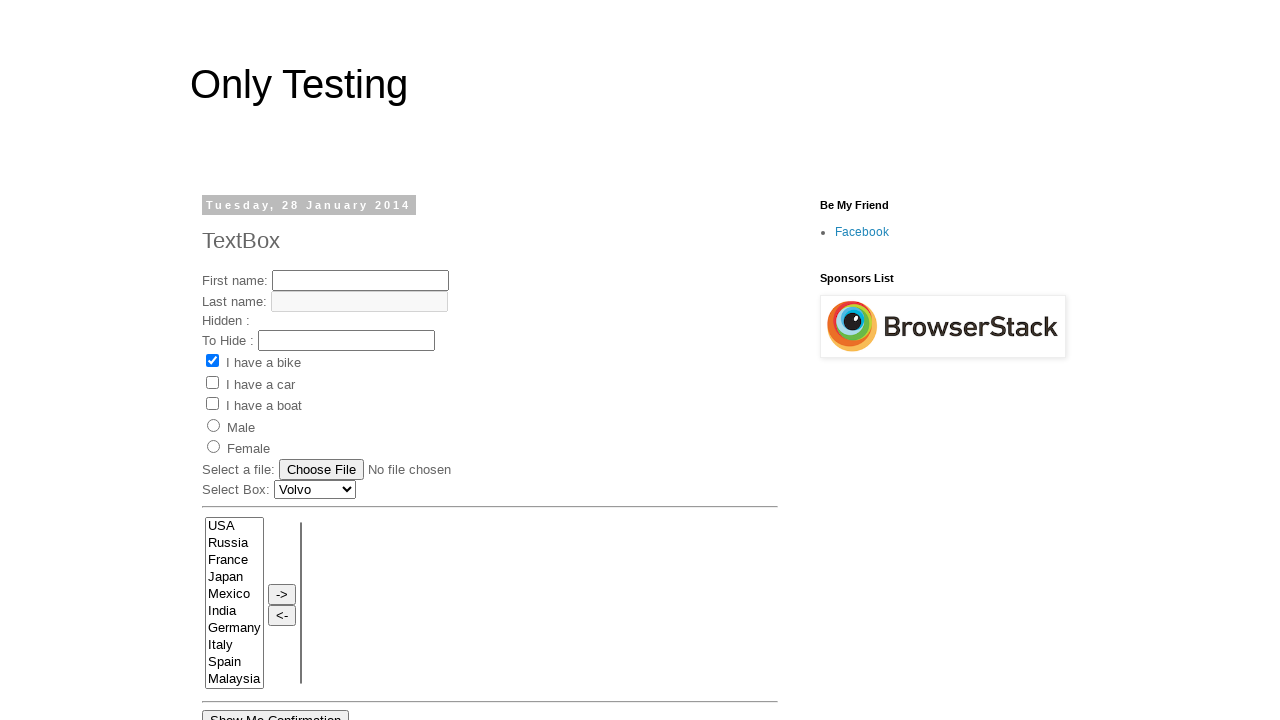

Clicked 'Show Me Confirmation' button to trigger dialog at (276, 710) on xpath=//button[text()='Show Me Confirmation']
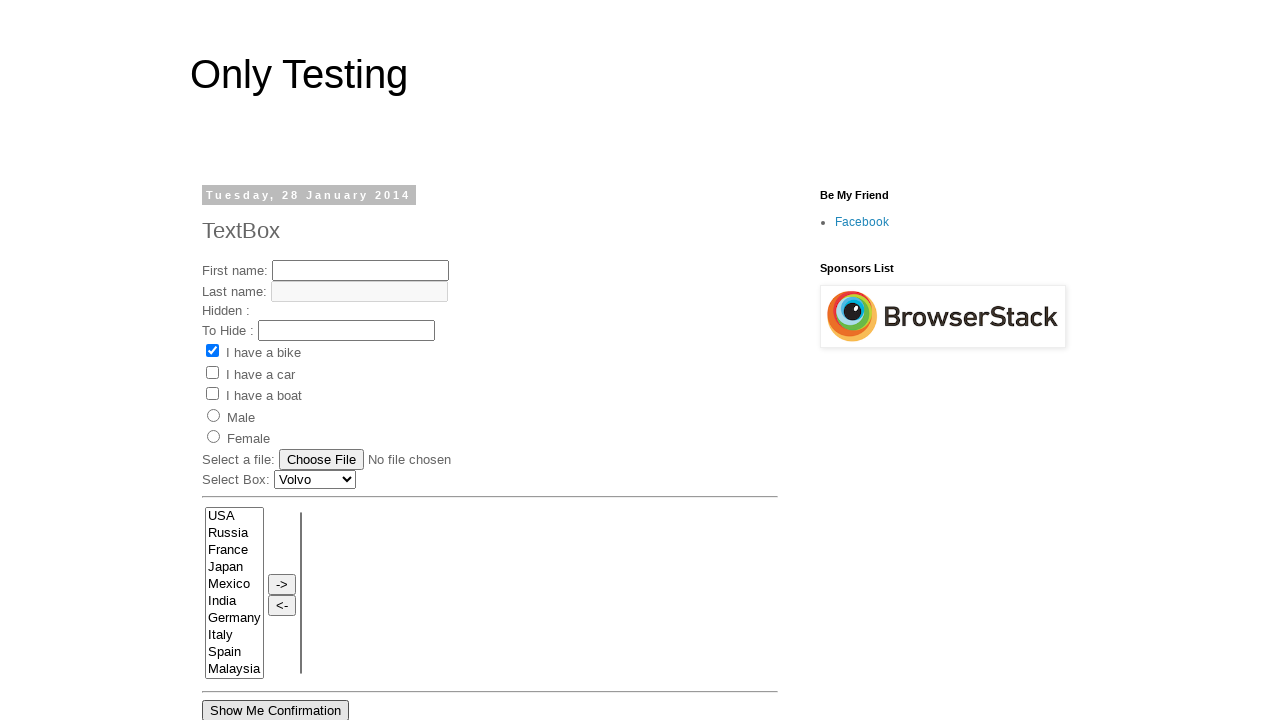

Waited for dialog to be handled and result to appear
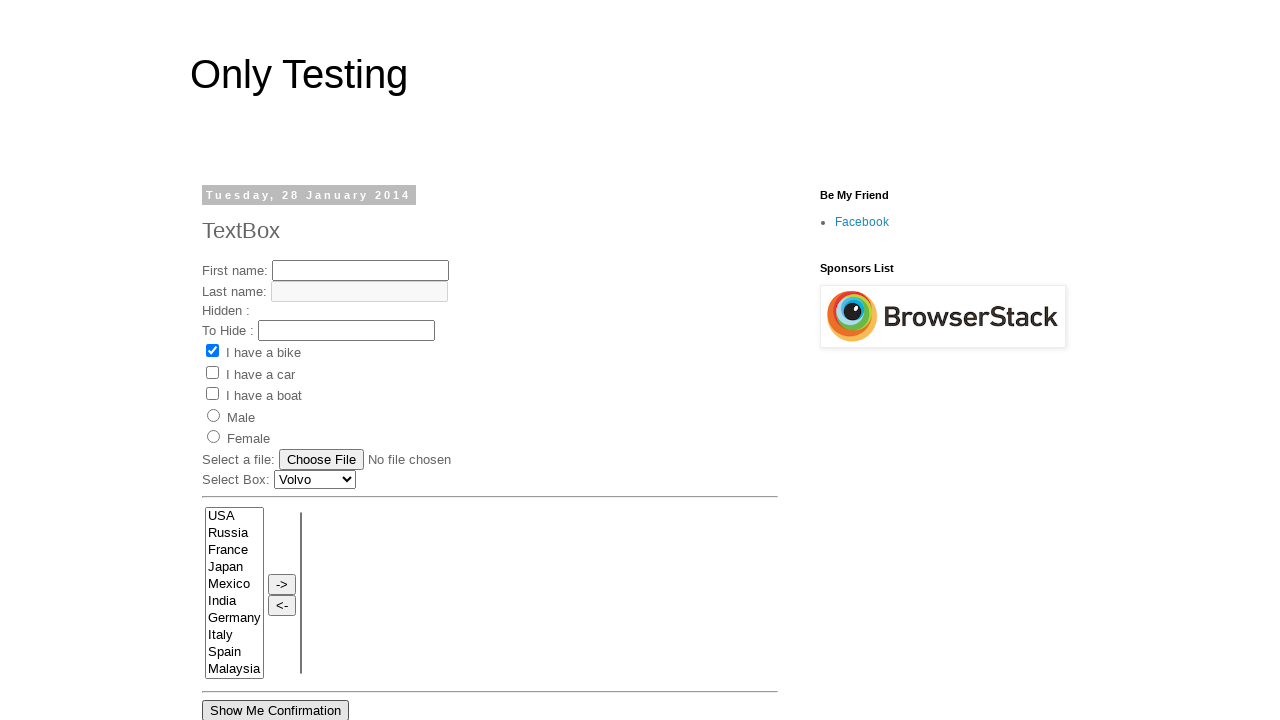

Demo element loaded and is ready
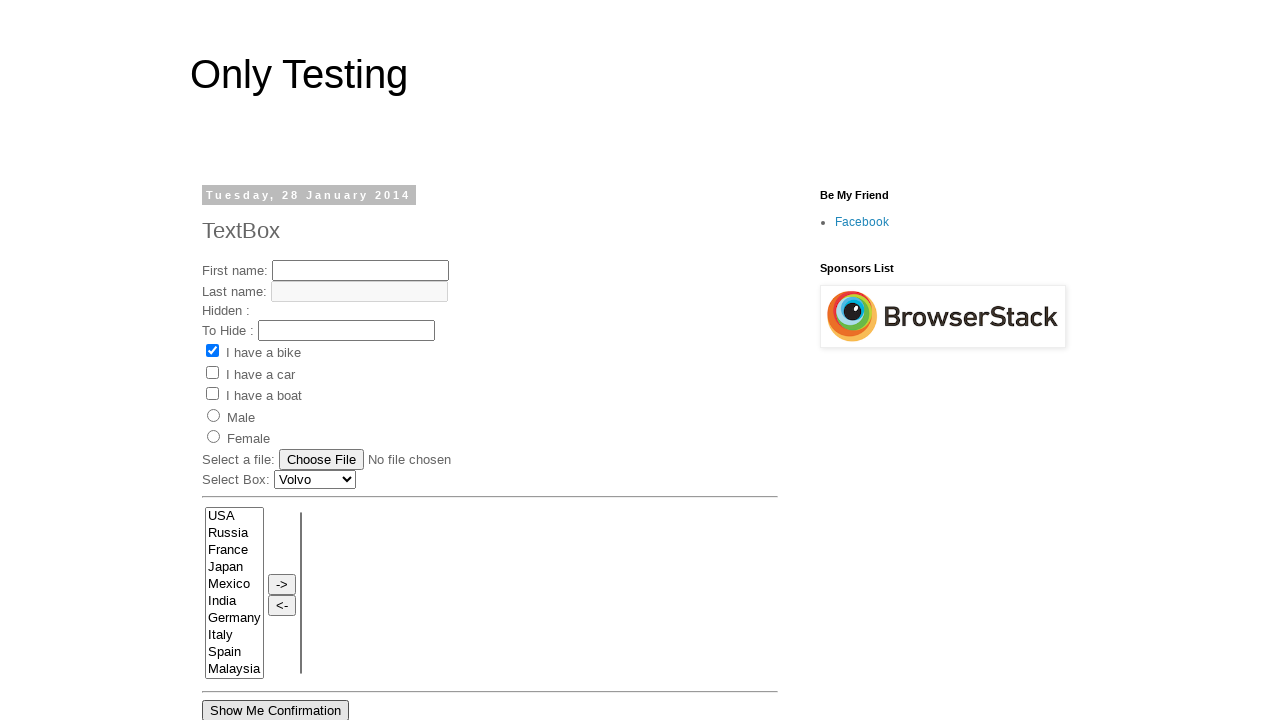

Verified result text from demo element
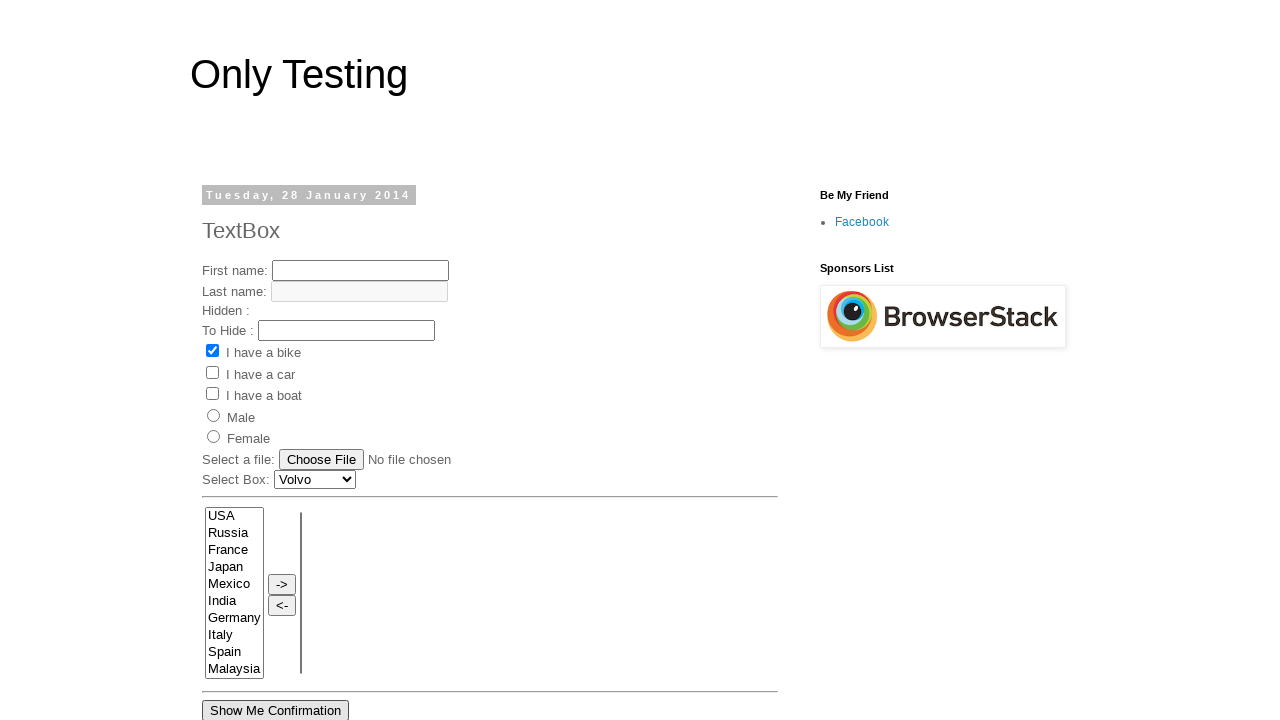

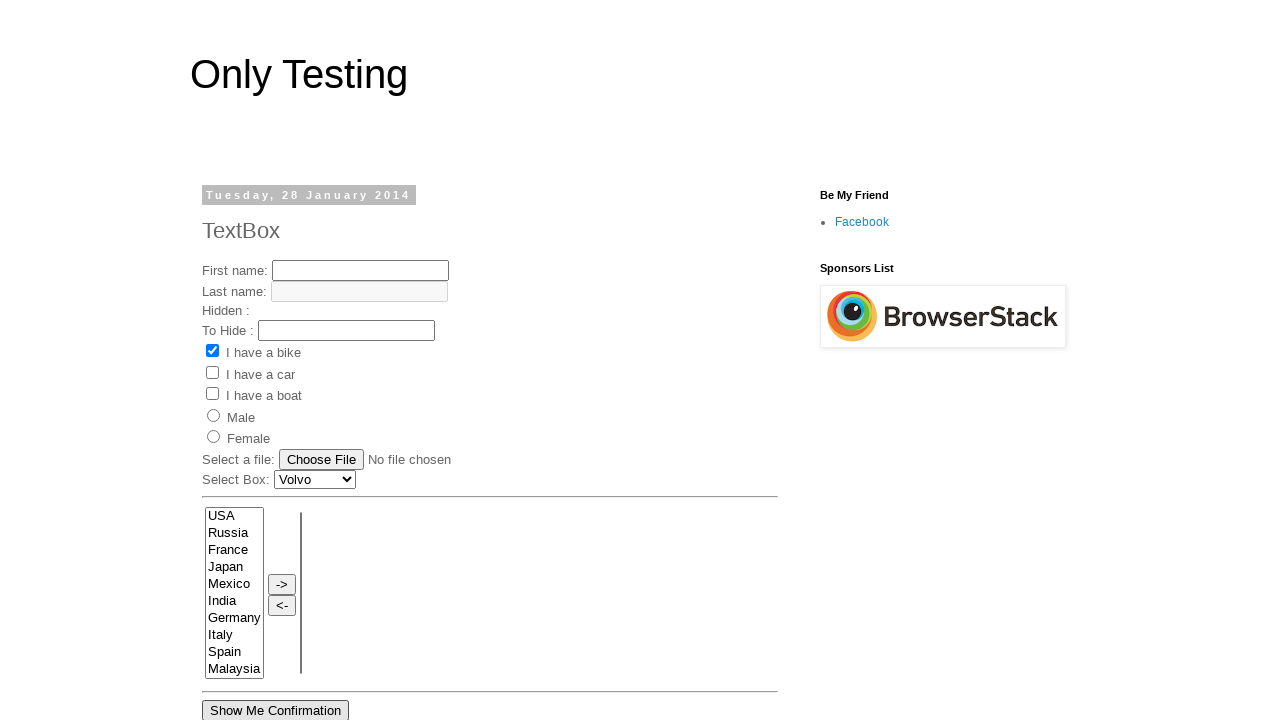